Tests keyboard handling functionality by filling a form with copy-paste operations using keyboard shortcuts

Starting URL: https://demoqa.com/text-box

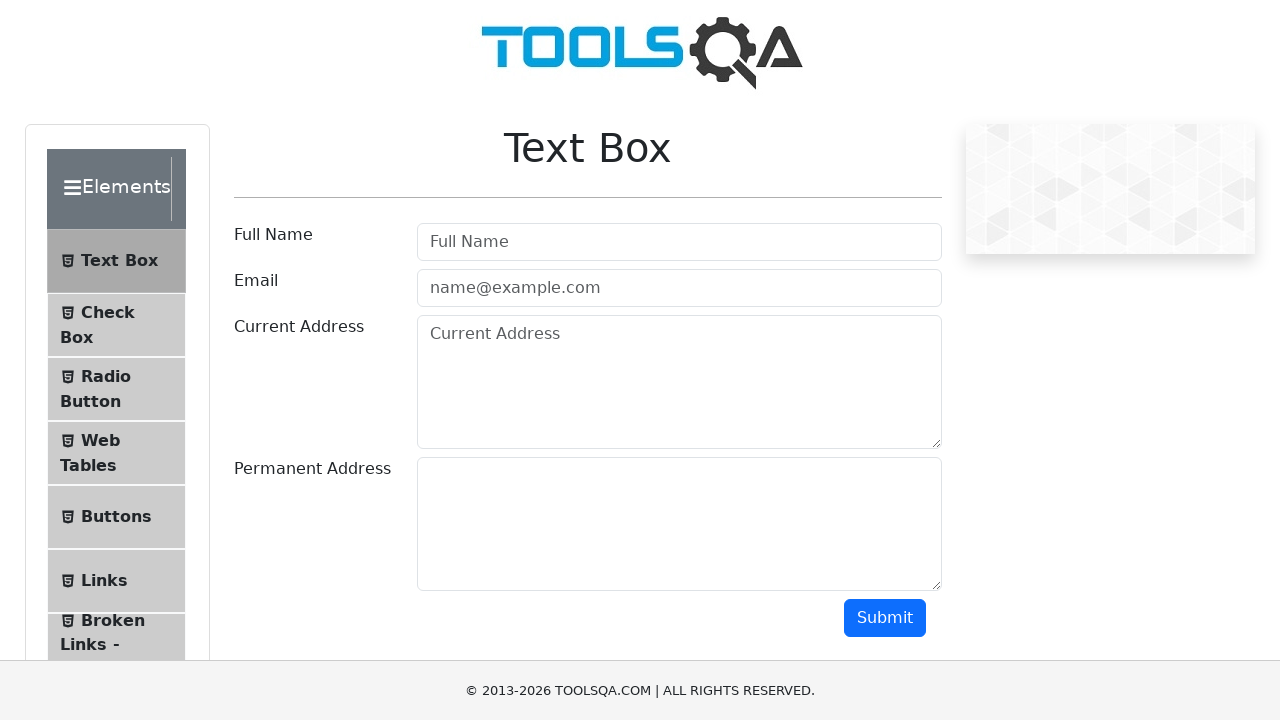

Scrolled down 200px to make form visible
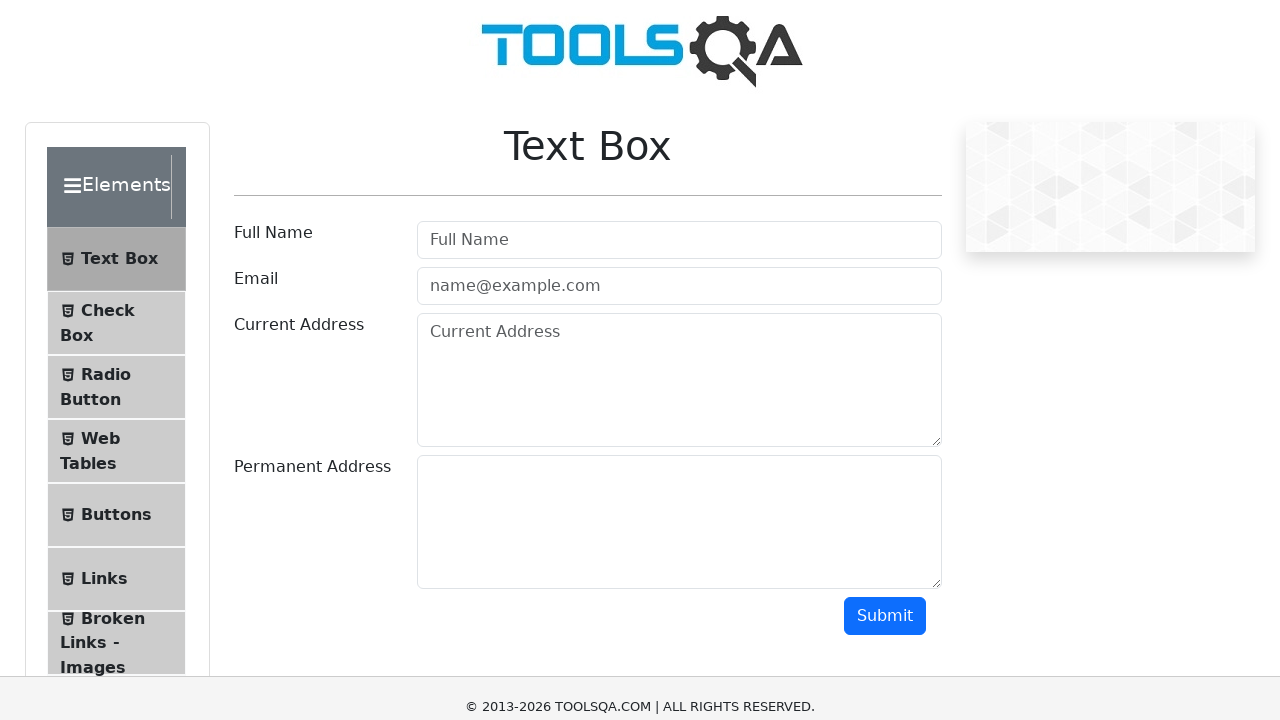

Filled Full Name field with 'Mr Cyber Success' on #userName
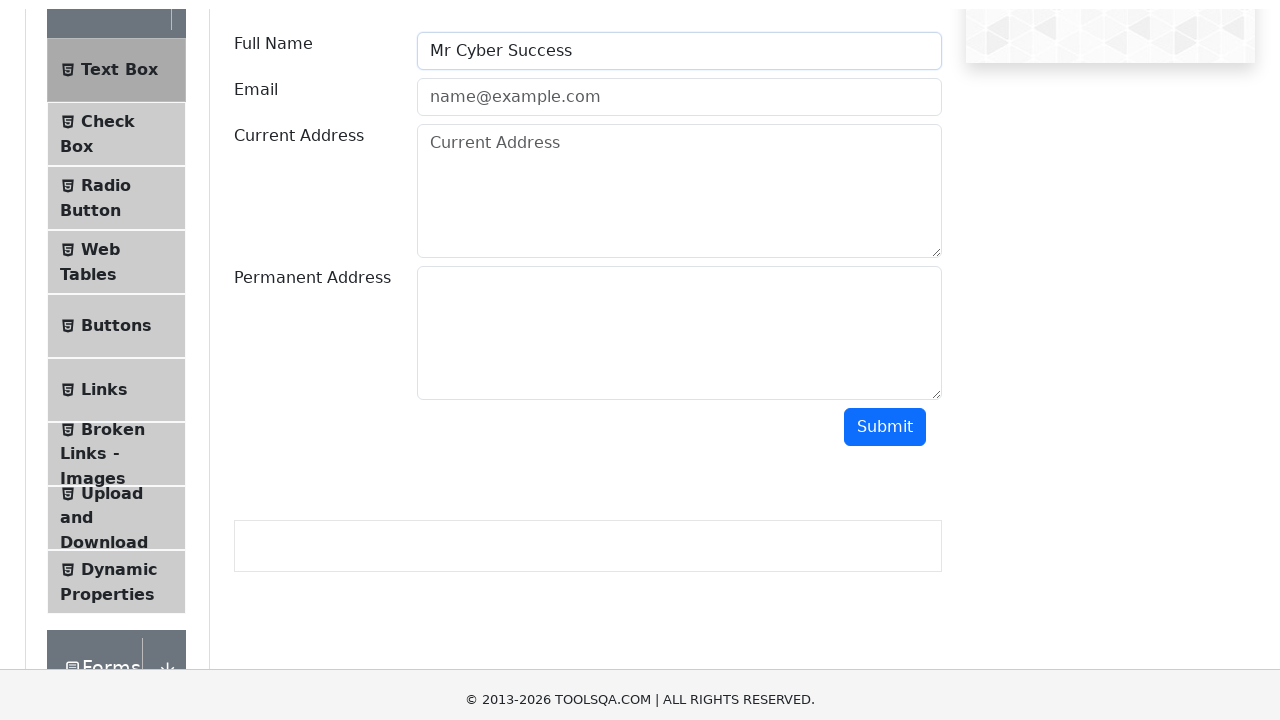

Filled Email field with 'CyberSuccess@gmail.com' on #userEmail
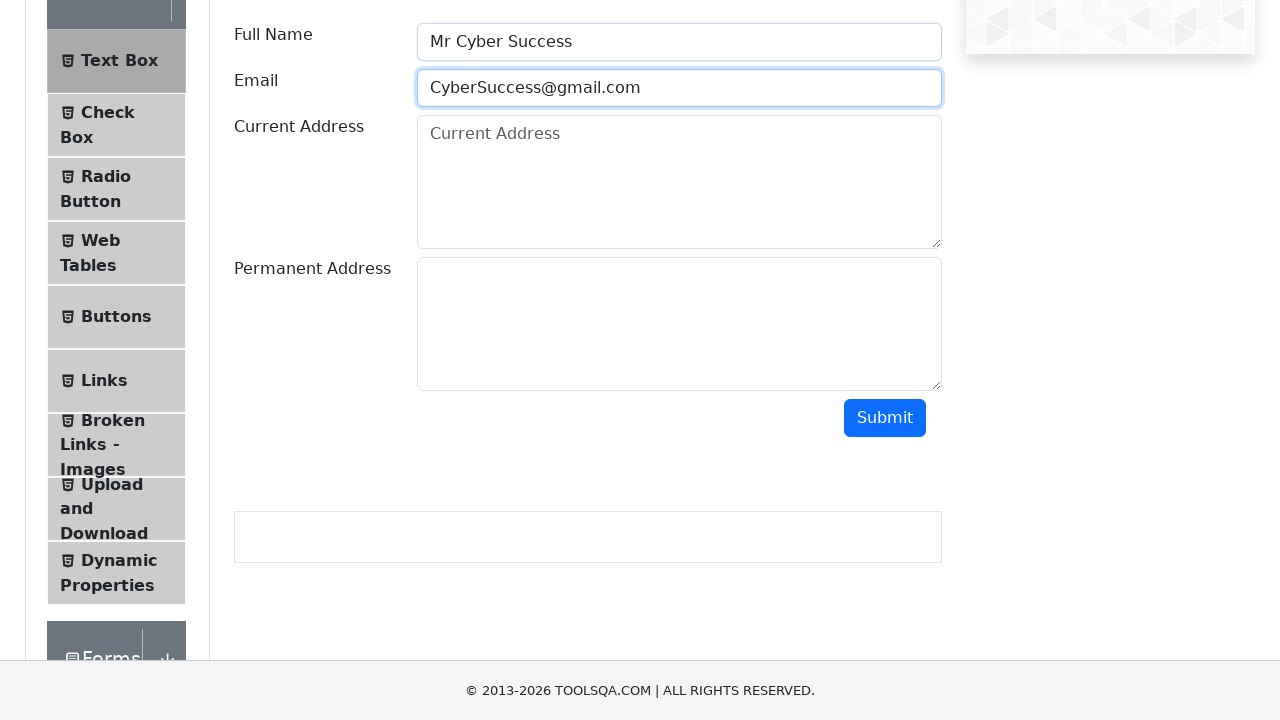

Filled Current Address field with 'Deccan,Asmani Plaza, Pune 411 016' on #currentAddress
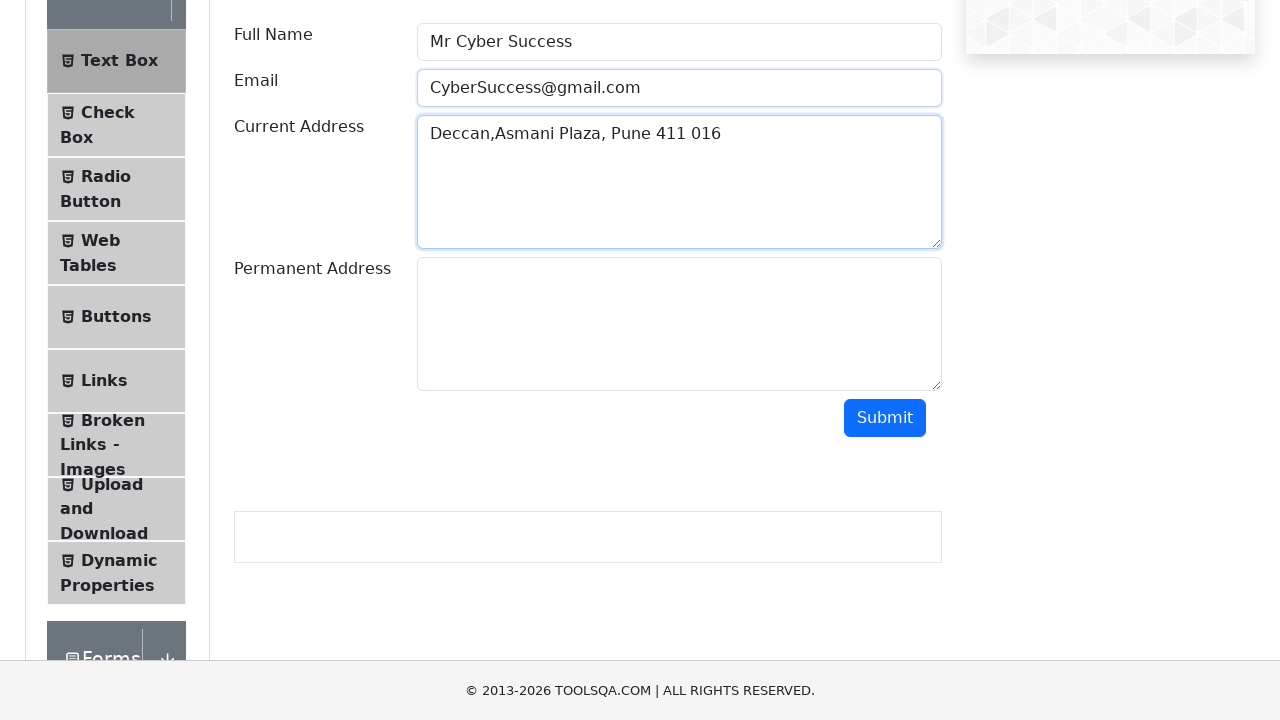

Clicked on Current Address field to focus it at (679, 182) on #currentAddress
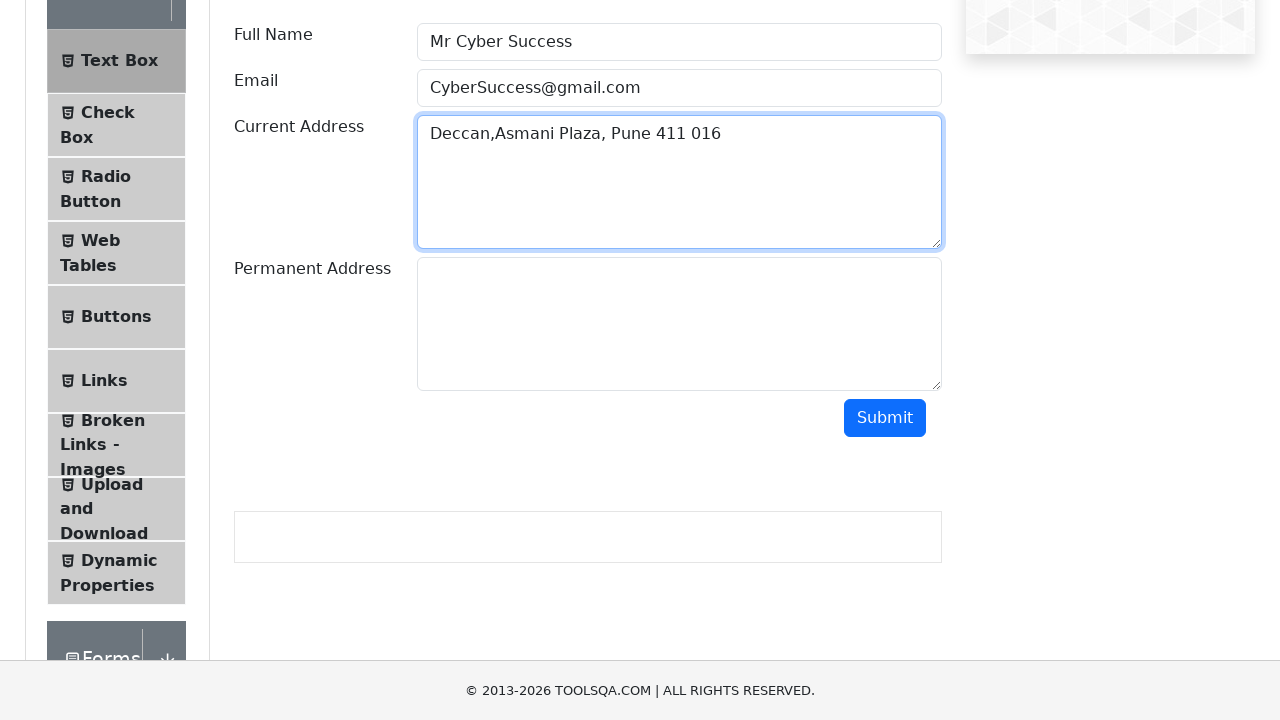

Pressed Ctrl+A to select all text in Current Address field
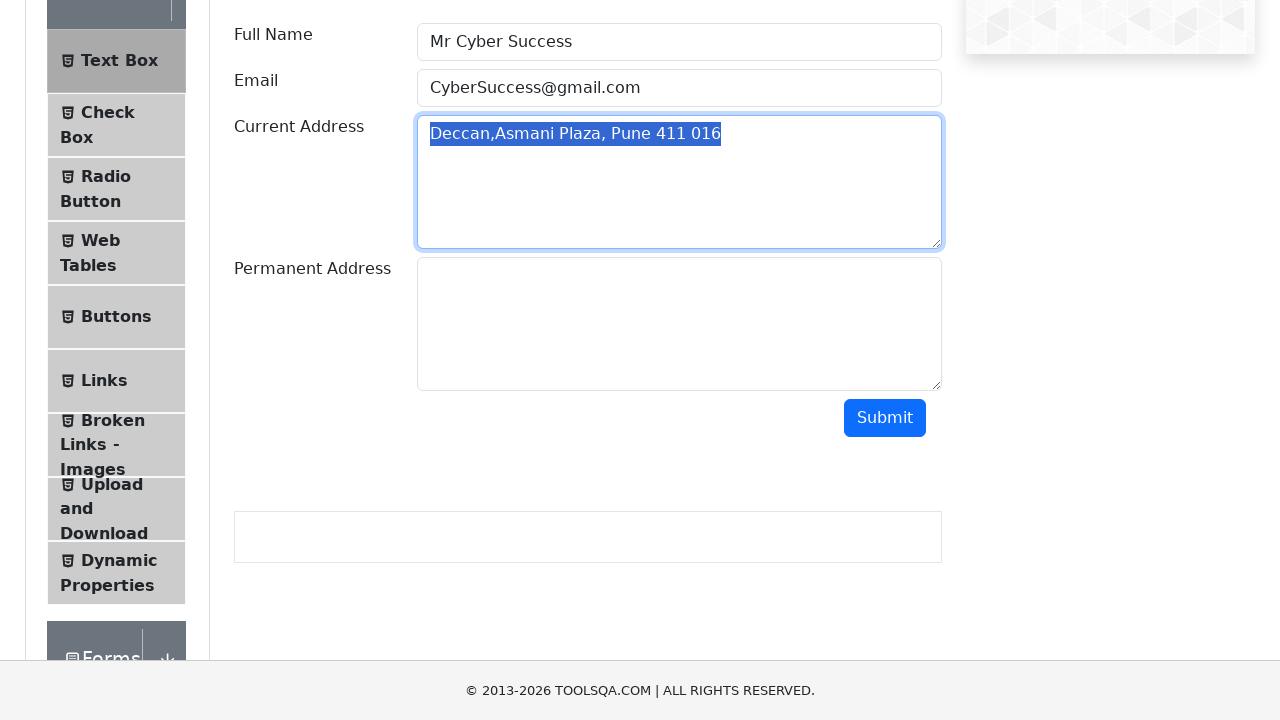

Pressed Ctrl+C to copy the selected address text
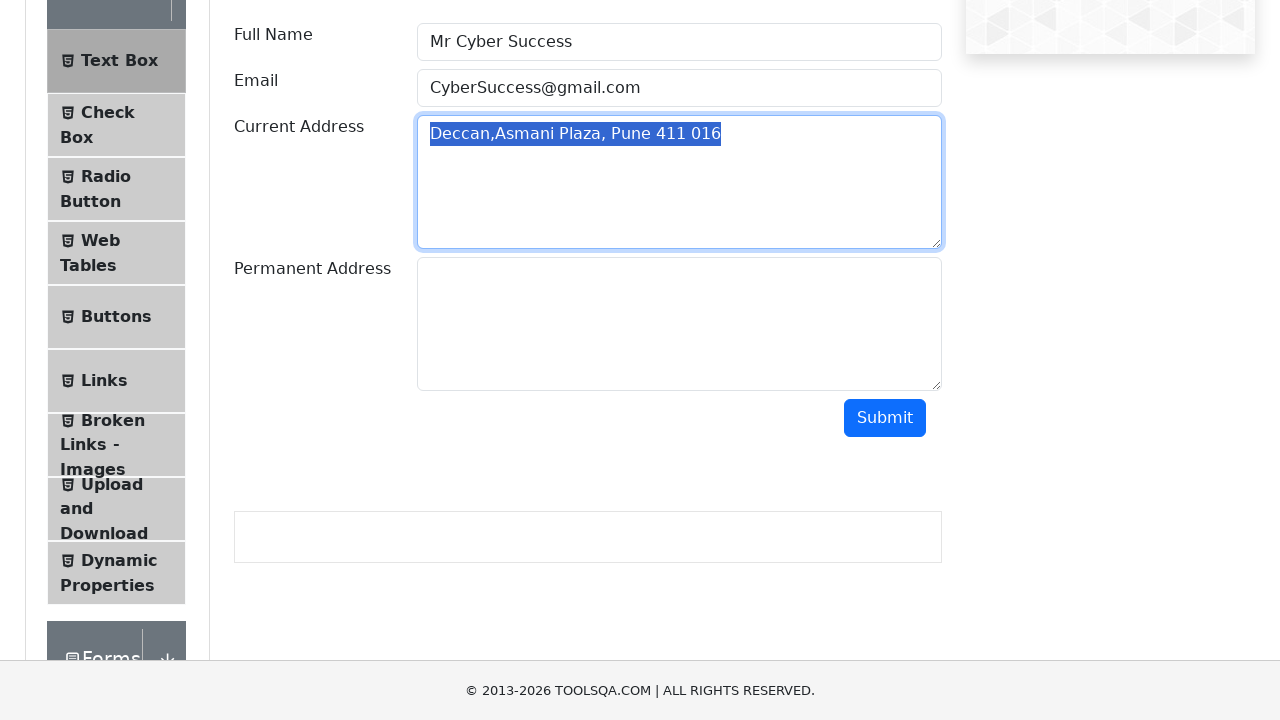

Pressed Tab to move focus to Permanent Address field
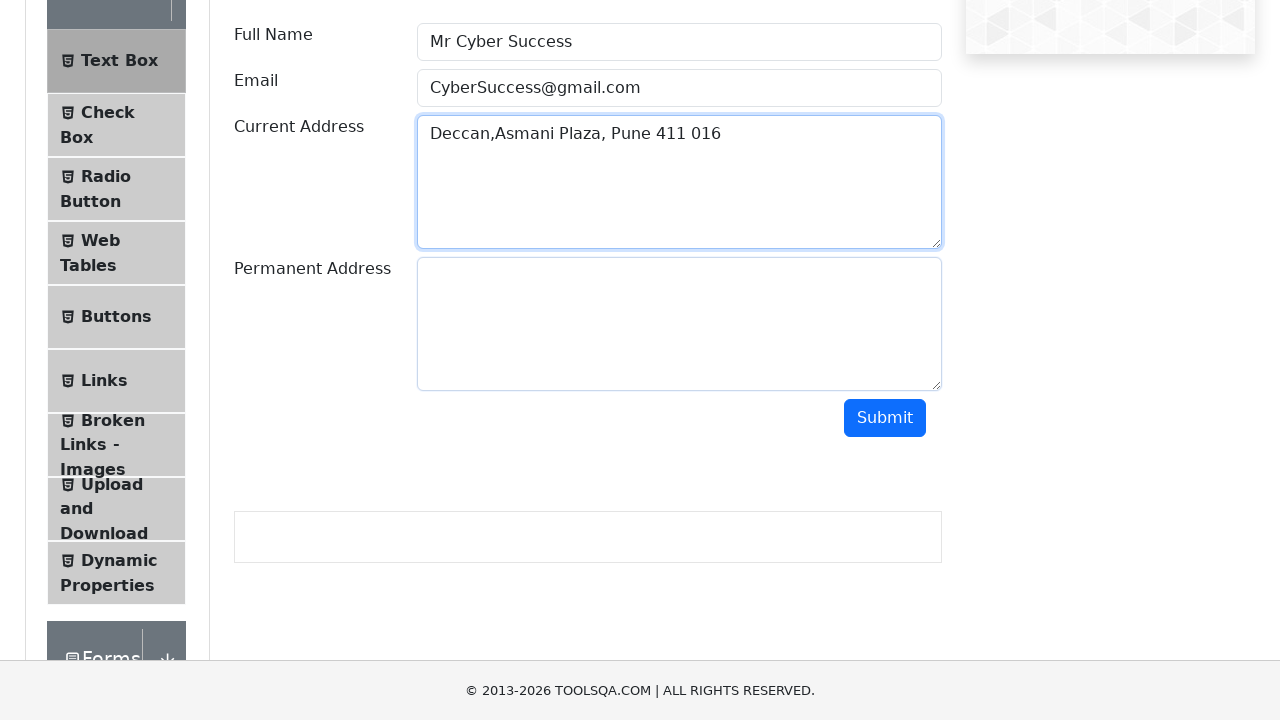

Pressed Ctrl+V to paste the copied address into Permanent Address field
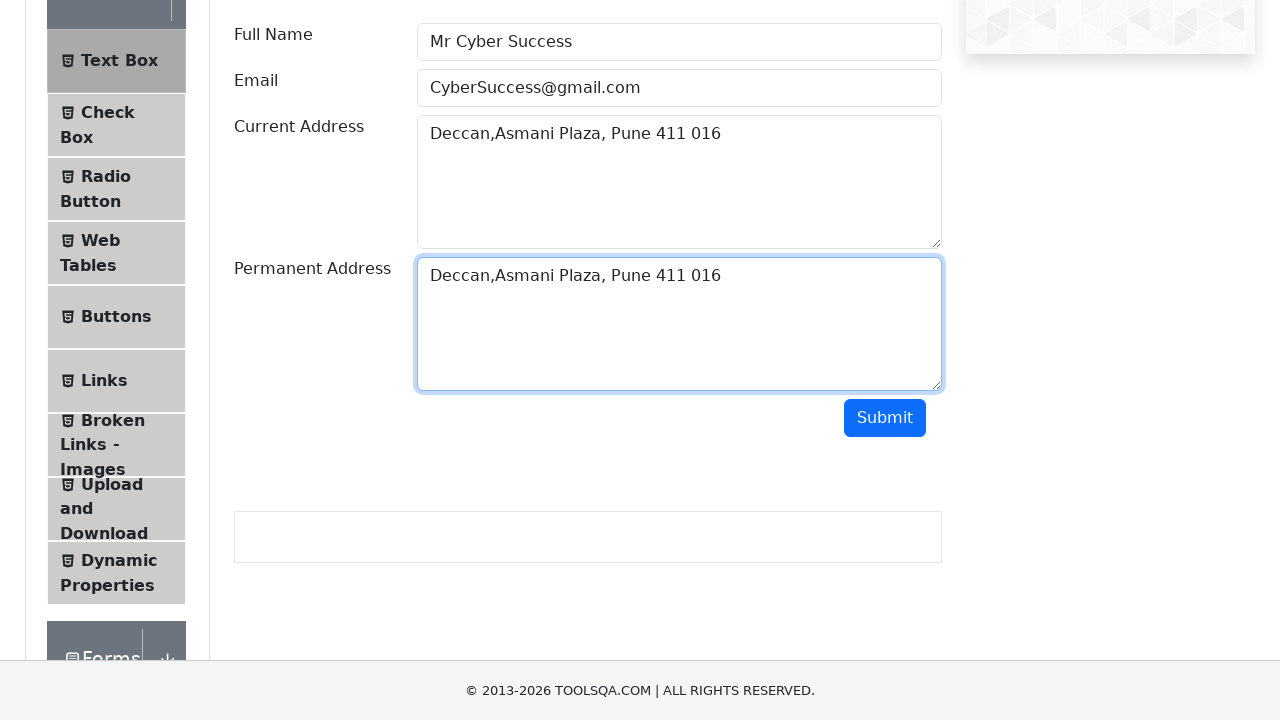

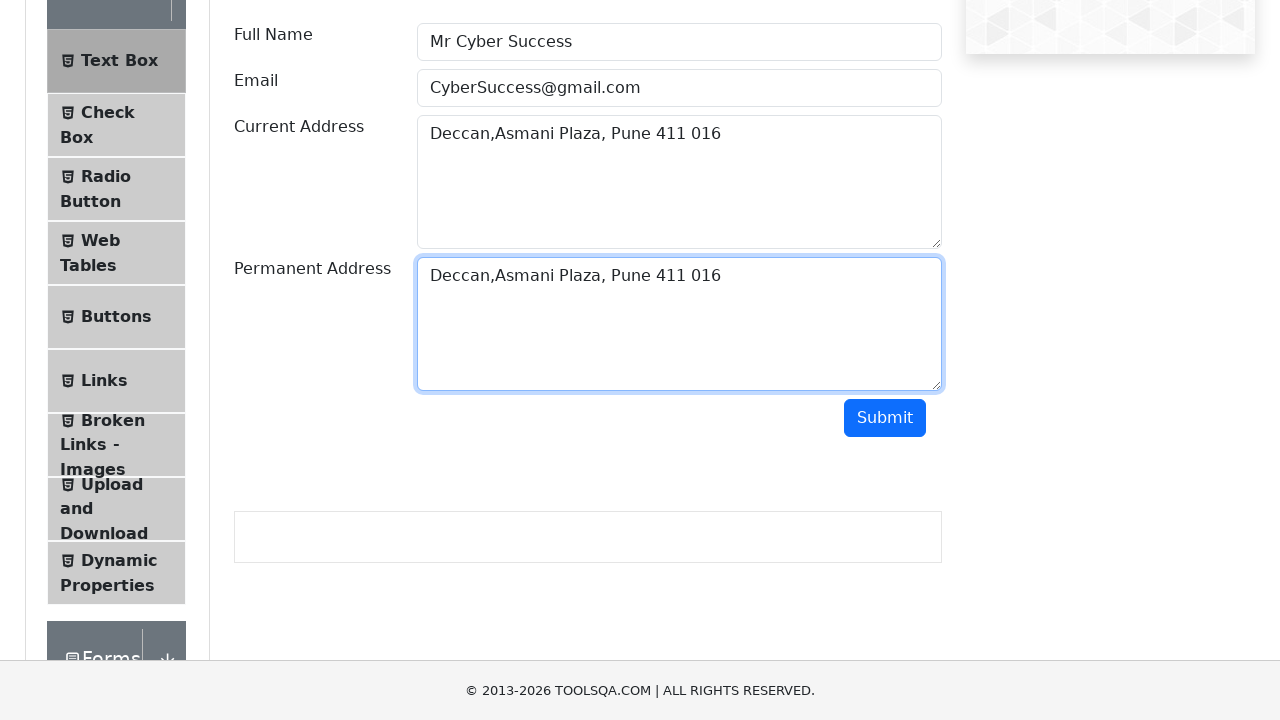